Tests that edits are saved when the edit input loses focus (blur event)

Starting URL: https://demo.playwright.dev/todomvc

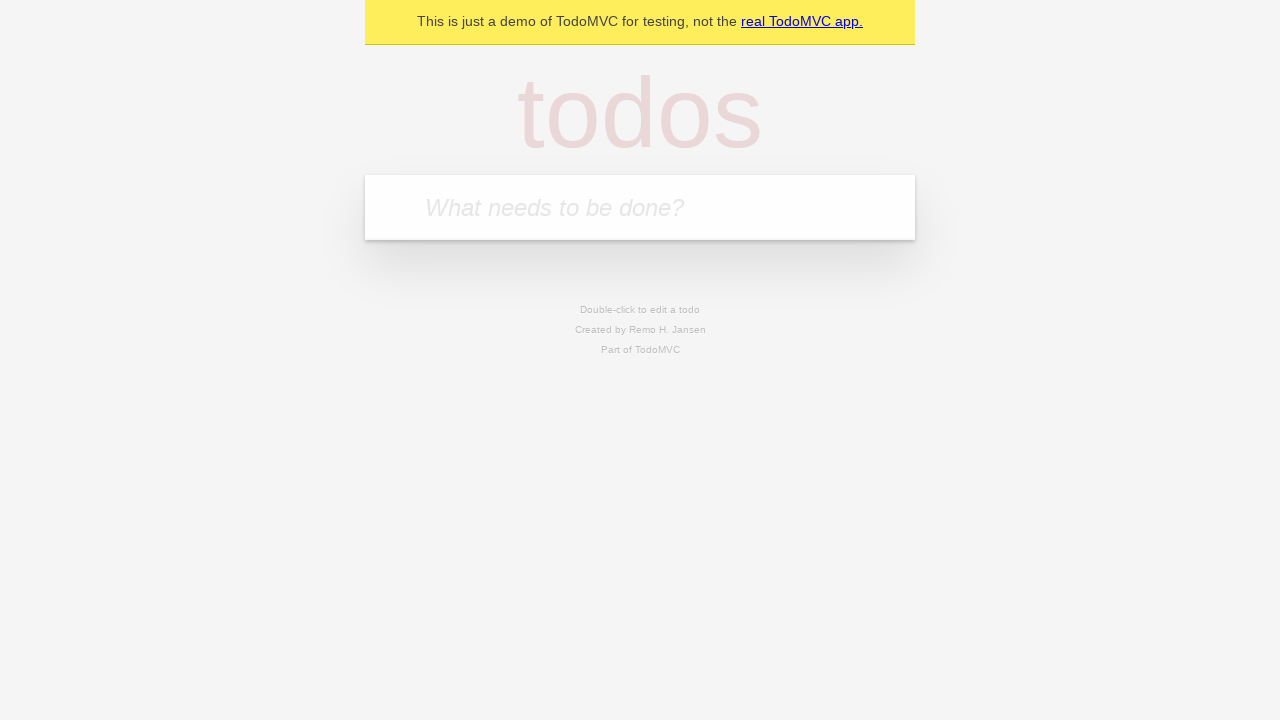

Filled new todo input with 'buy some cheese' on internal:attr=[placeholder="What needs to be done?"i]
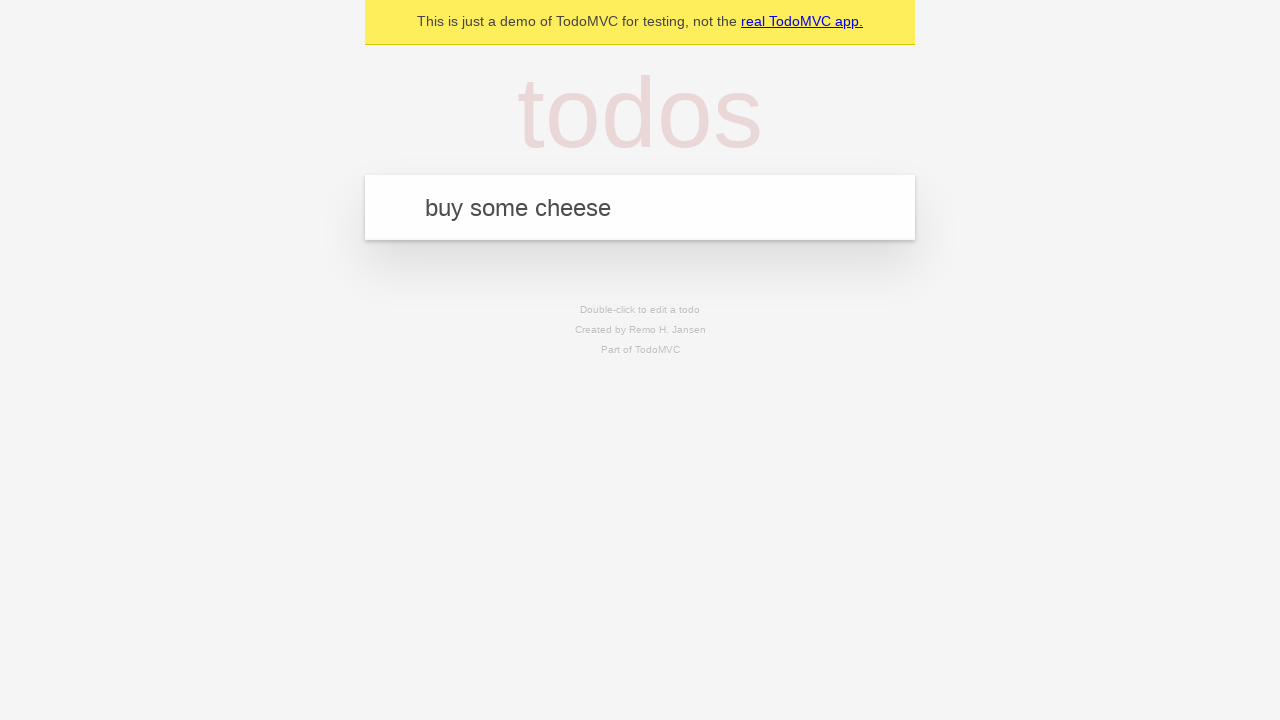

Pressed Enter to create first todo on internal:attr=[placeholder="What needs to be done?"i]
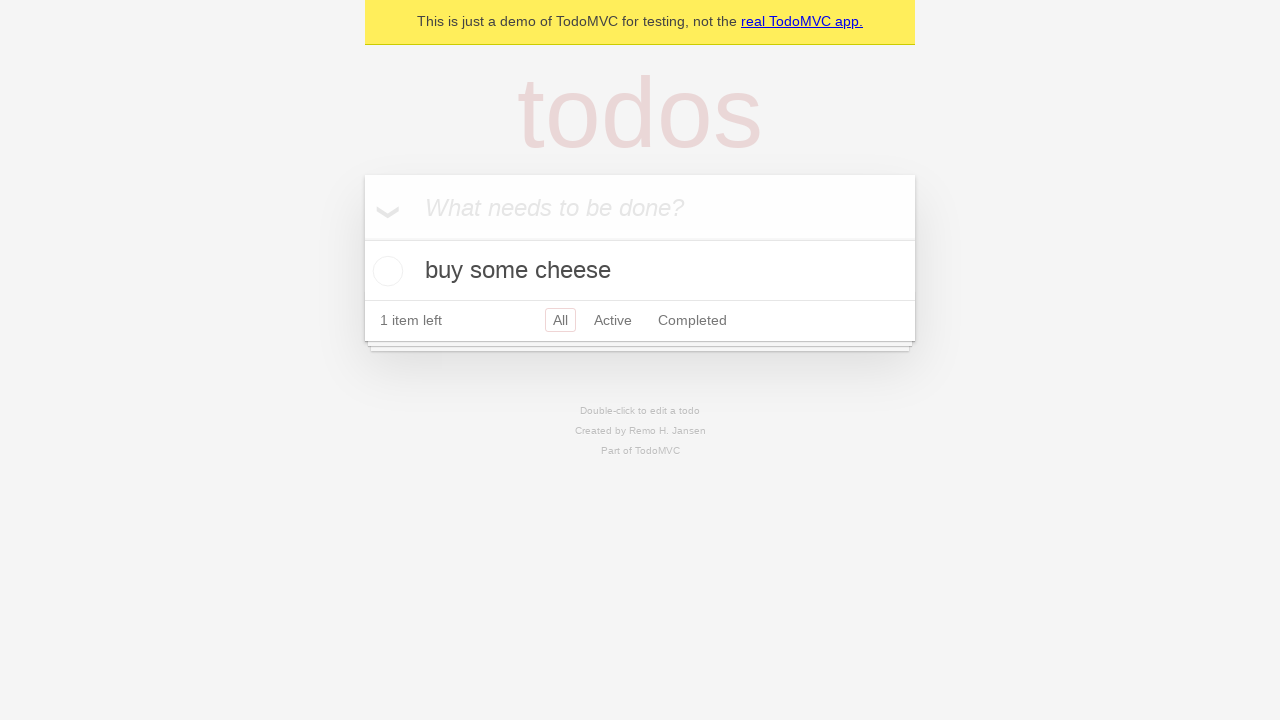

Filled new todo input with 'feed the cat' on internal:attr=[placeholder="What needs to be done?"i]
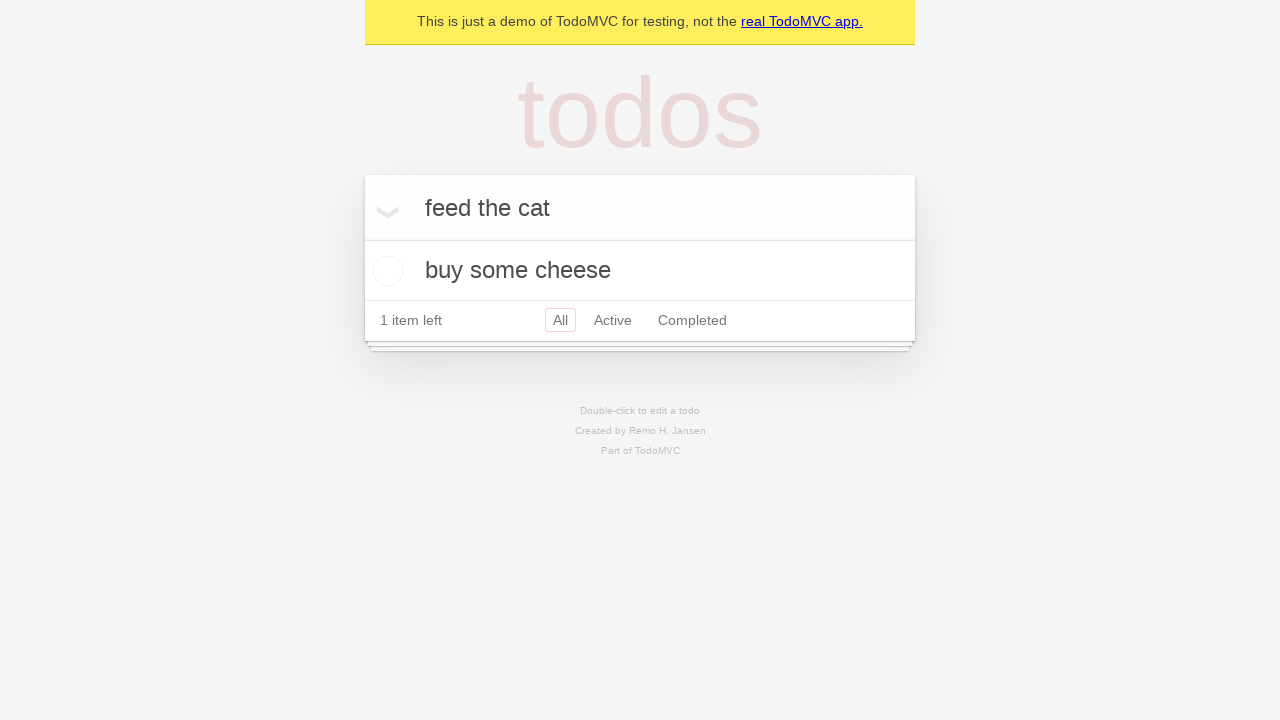

Pressed Enter to create second todo on internal:attr=[placeholder="What needs to be done?"i]
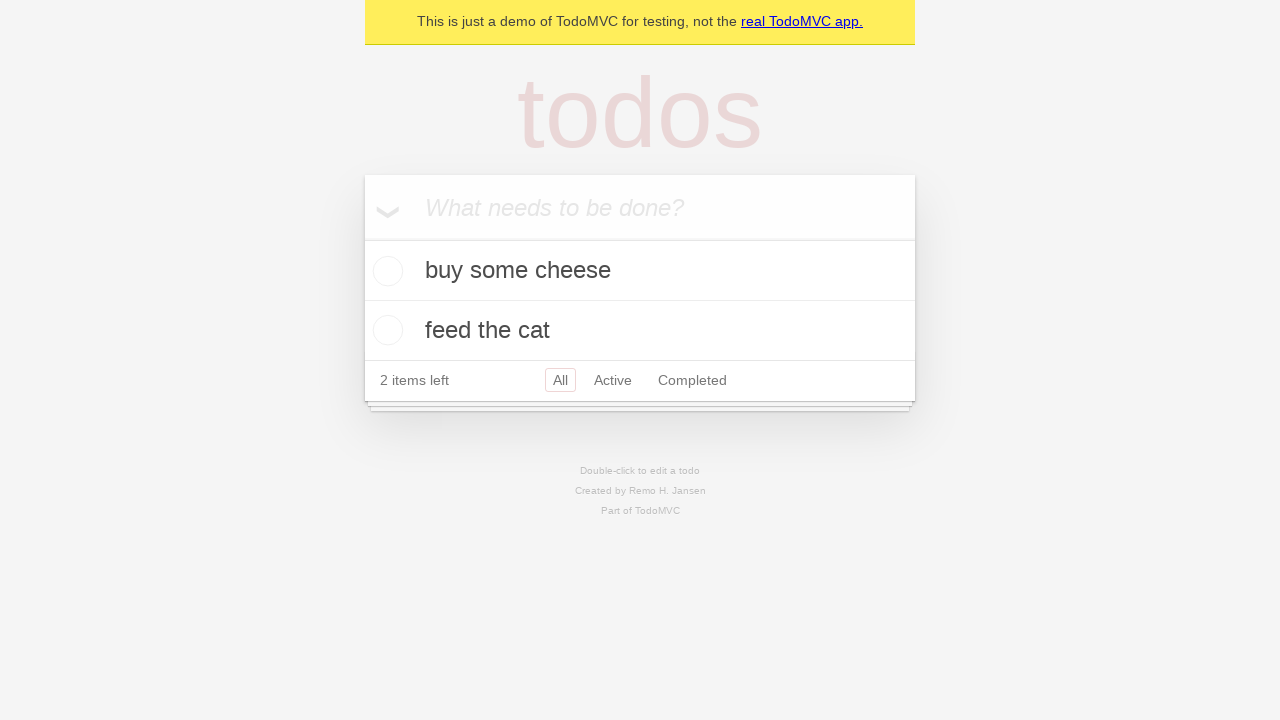

Filled new todo input with 'book a doctors appointment' on internal:attr=[placeholder="What needs to be done?"i]
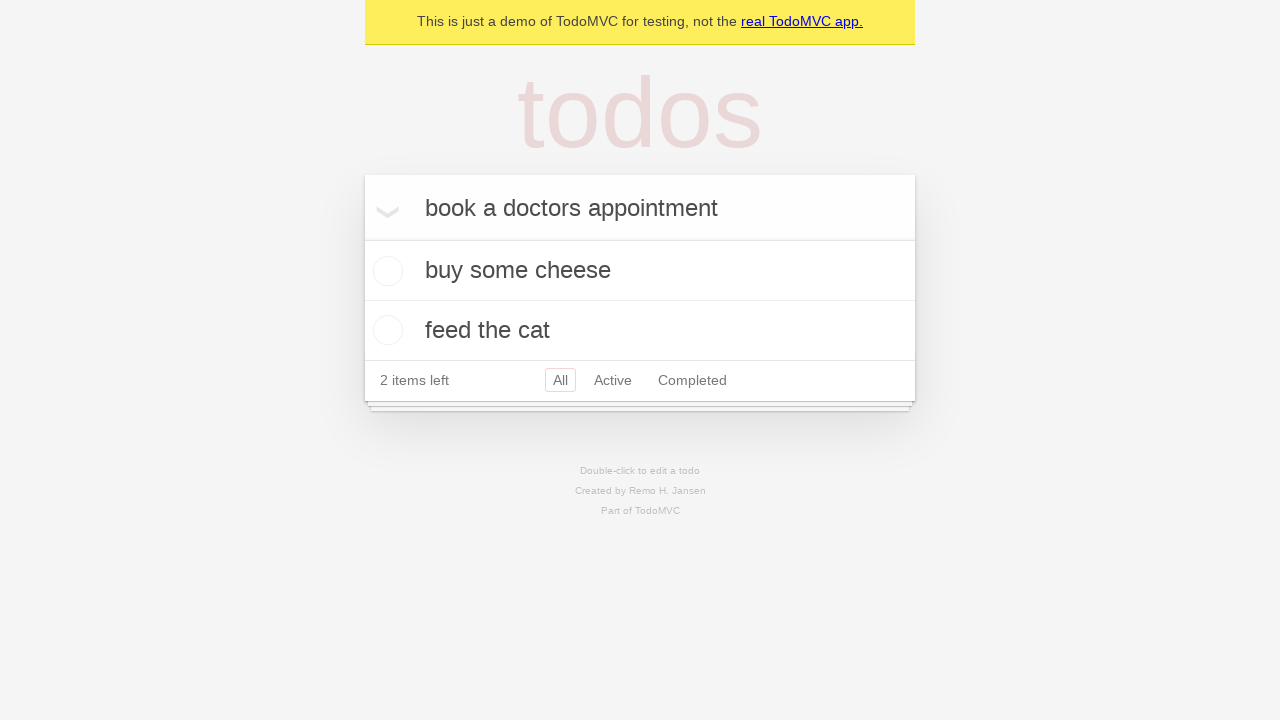

Pressed Enter to create third todo on internal:attr=[placeholder="What needs to be done?"i]
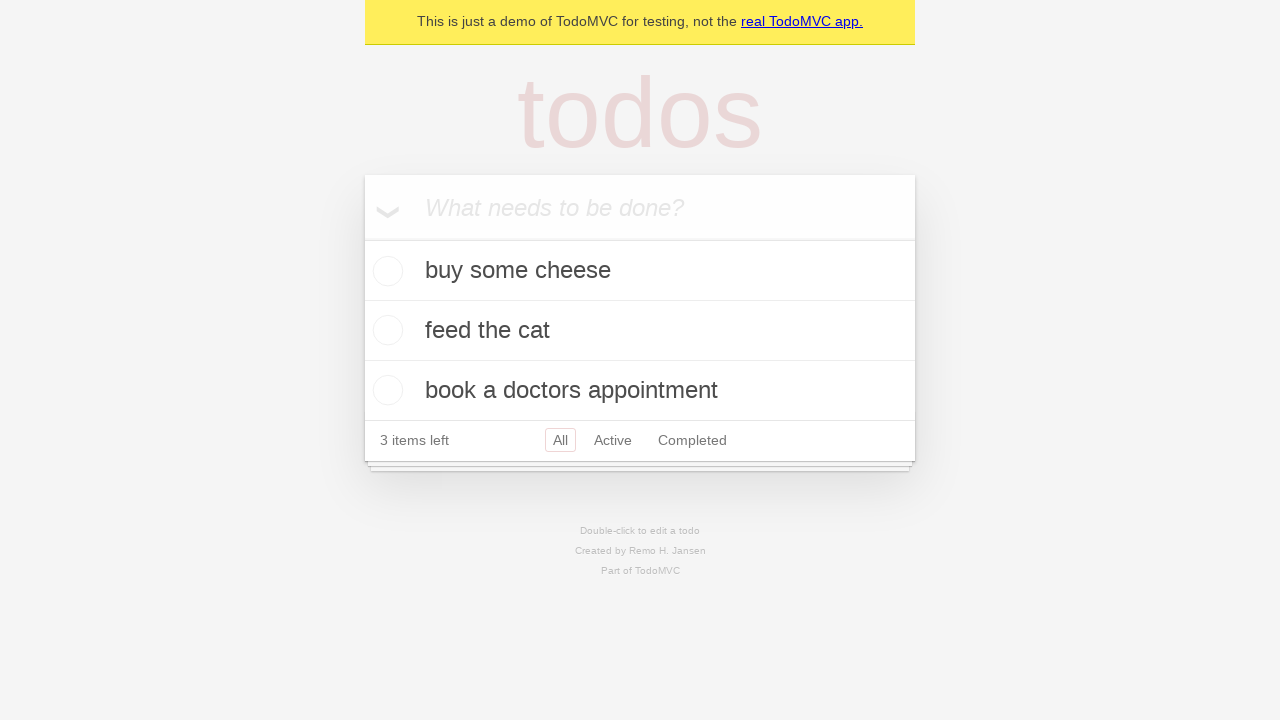

Double-clicked second todo item to enter edit mode at (640, 331) on internal:testid=[data-testid="todo-item"s] >> nth=1
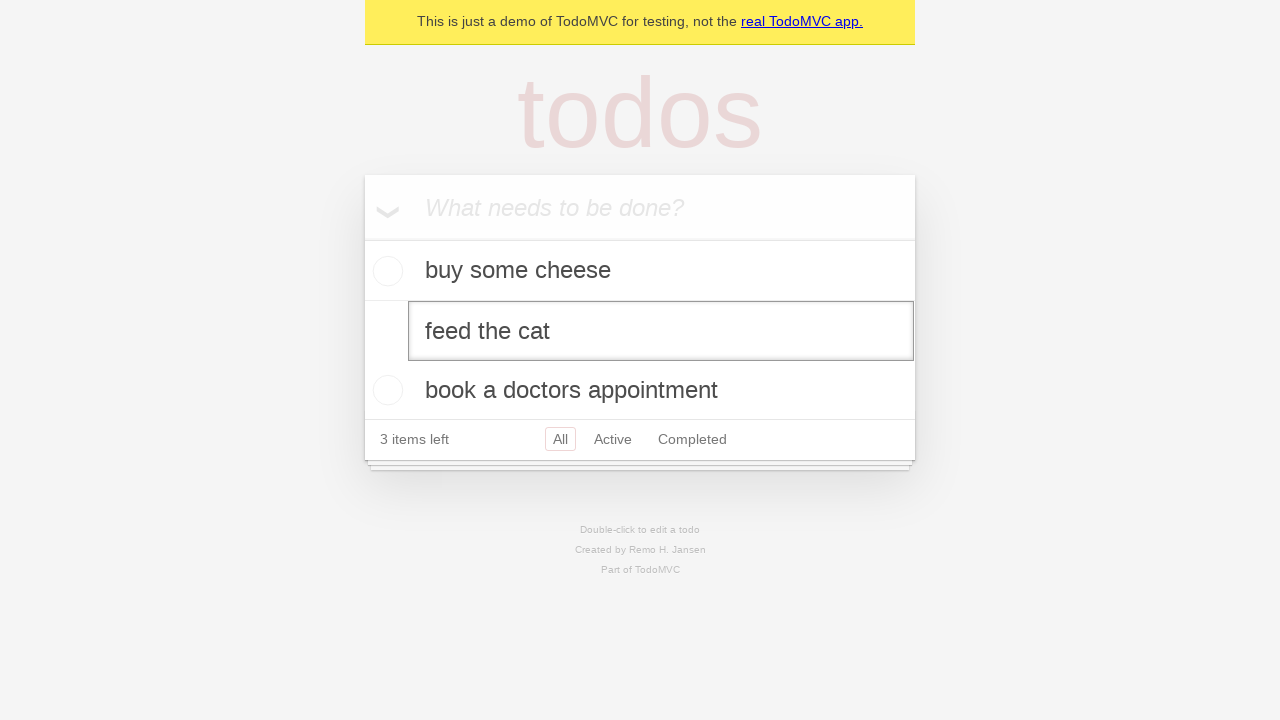

Filled edit input with 'buy some sausages' on internal:testid=[data-testid="todo-item"s] >> nth=1 >> internal:role=textbox[nam
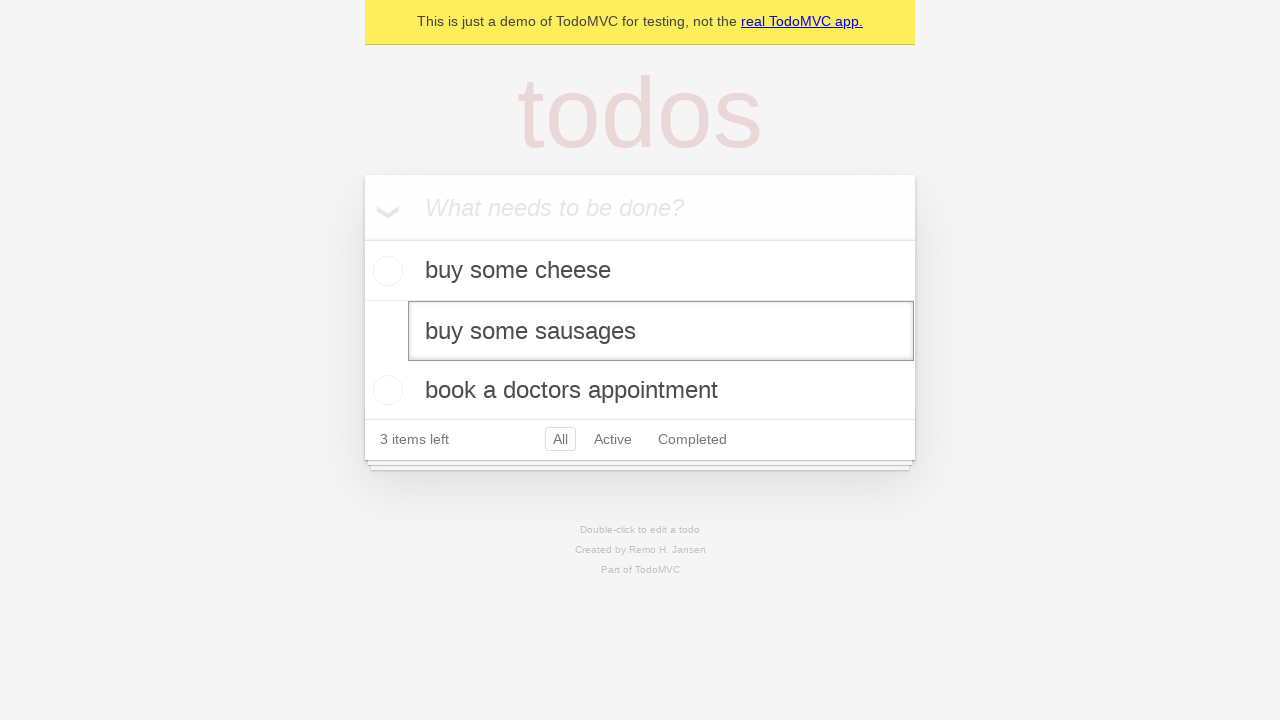

Triggered blur event on edit input to save changes
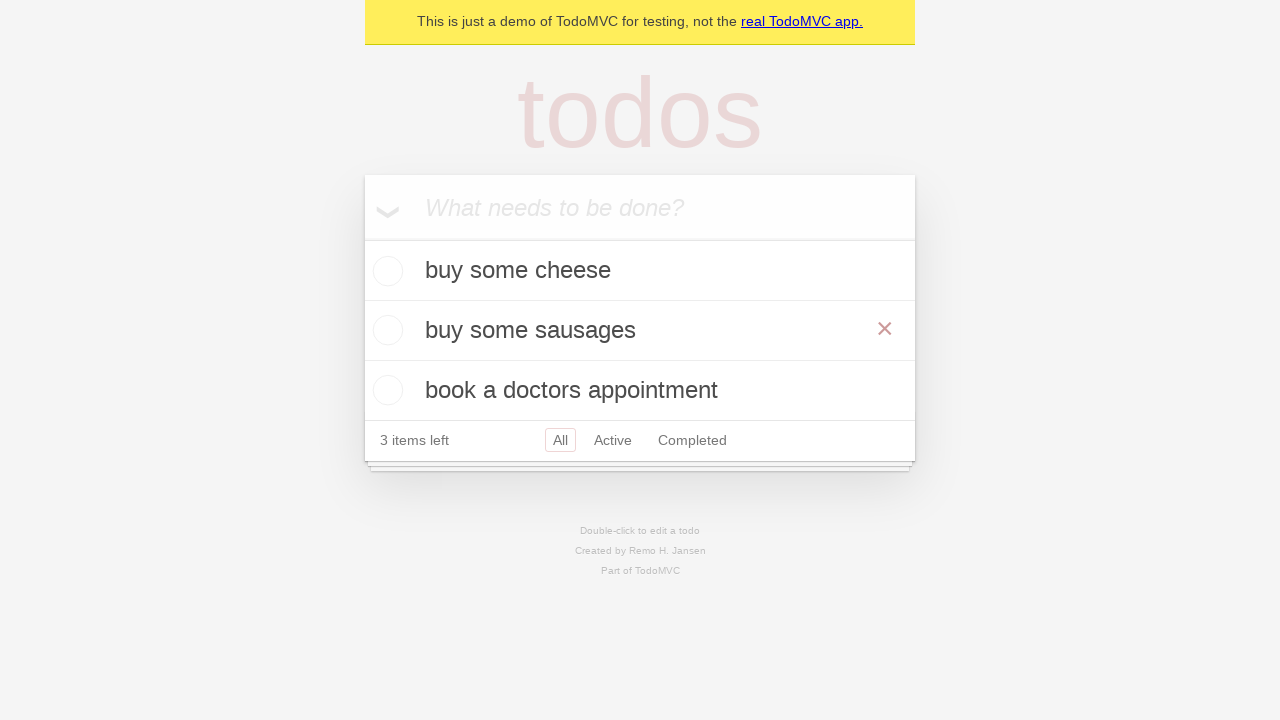

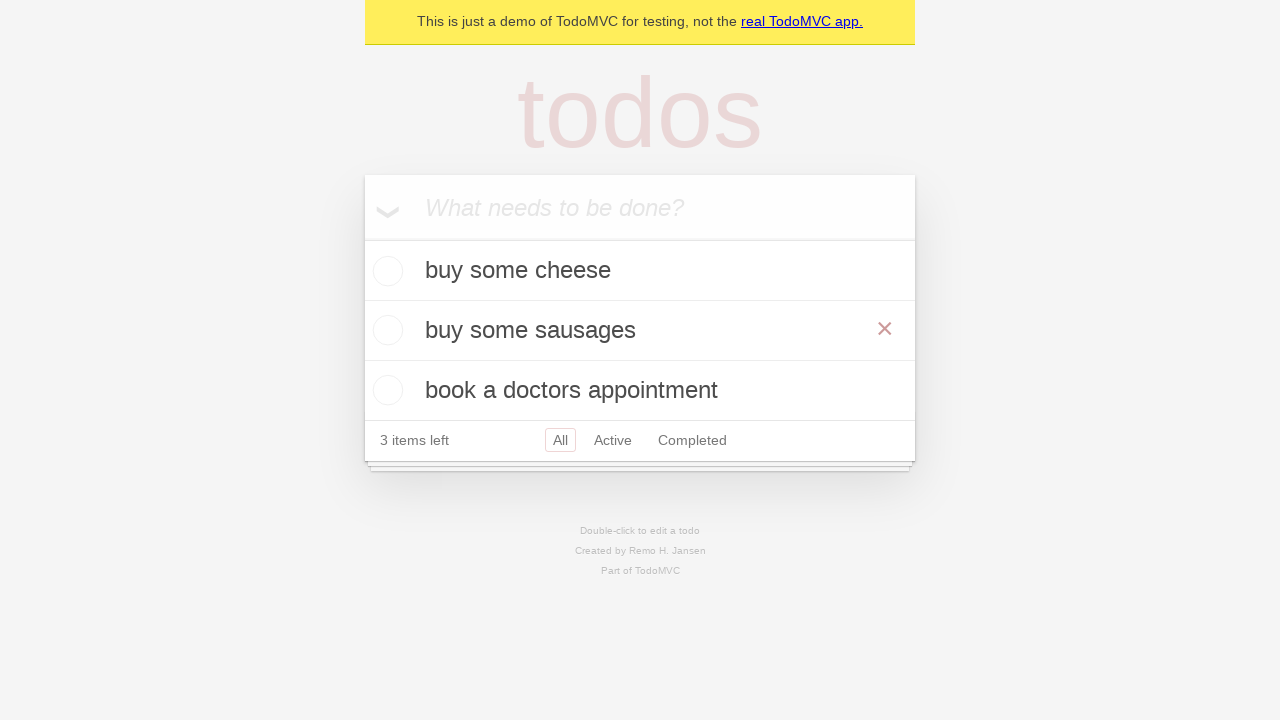